Tests dynamic controls by removing a checkbox, enabling an input field, and verifying state changes

Starting URL: http://the-internet.herokuapp.com/dynamic_controls

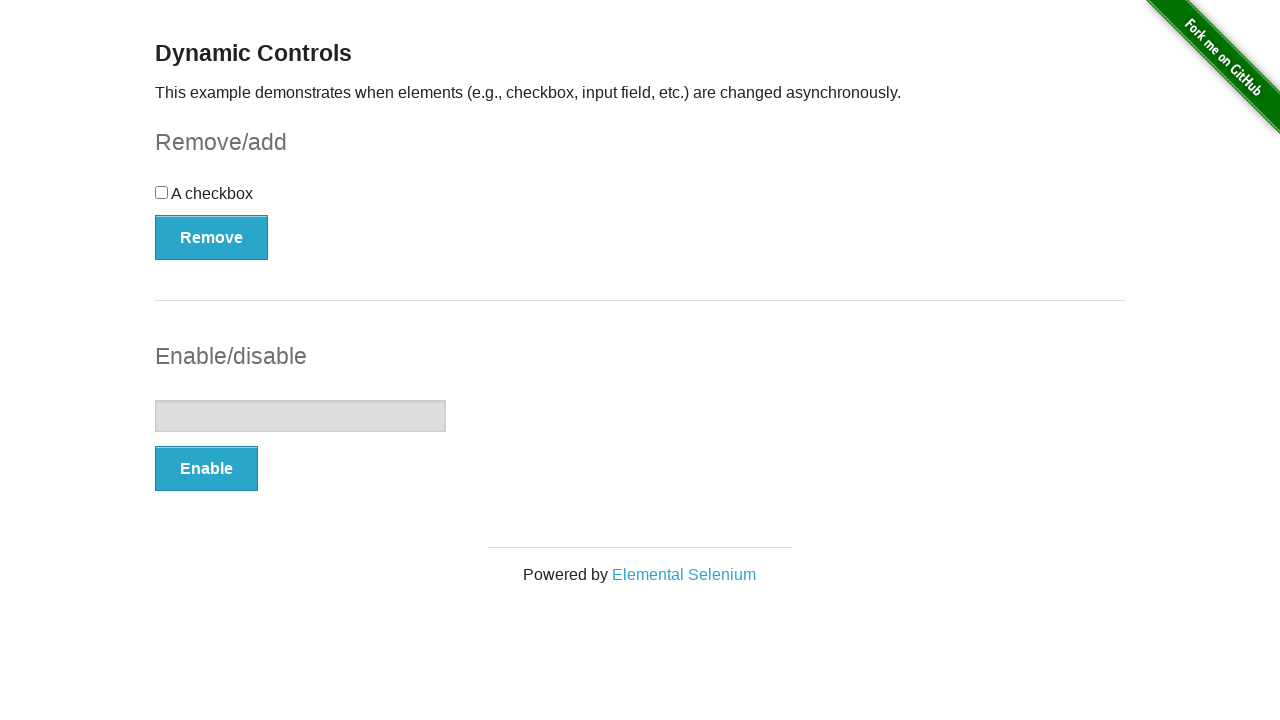

Located checkbox element
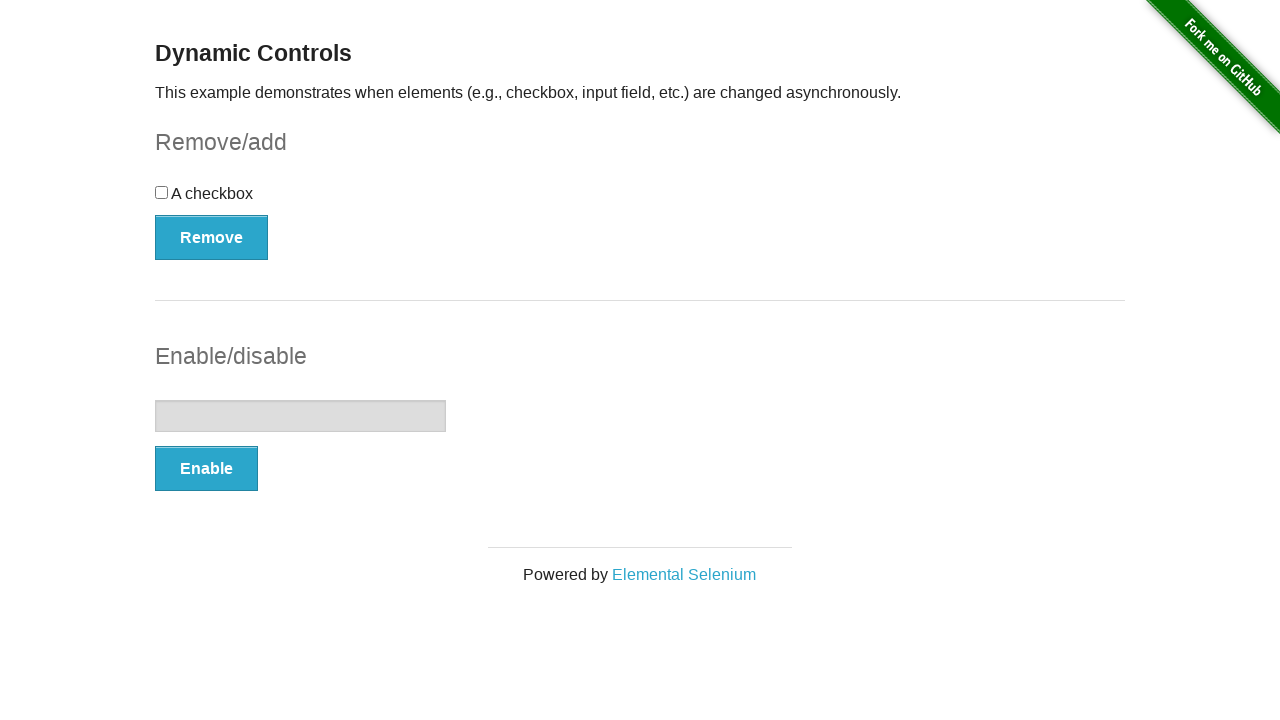

Verified checkbox is visible
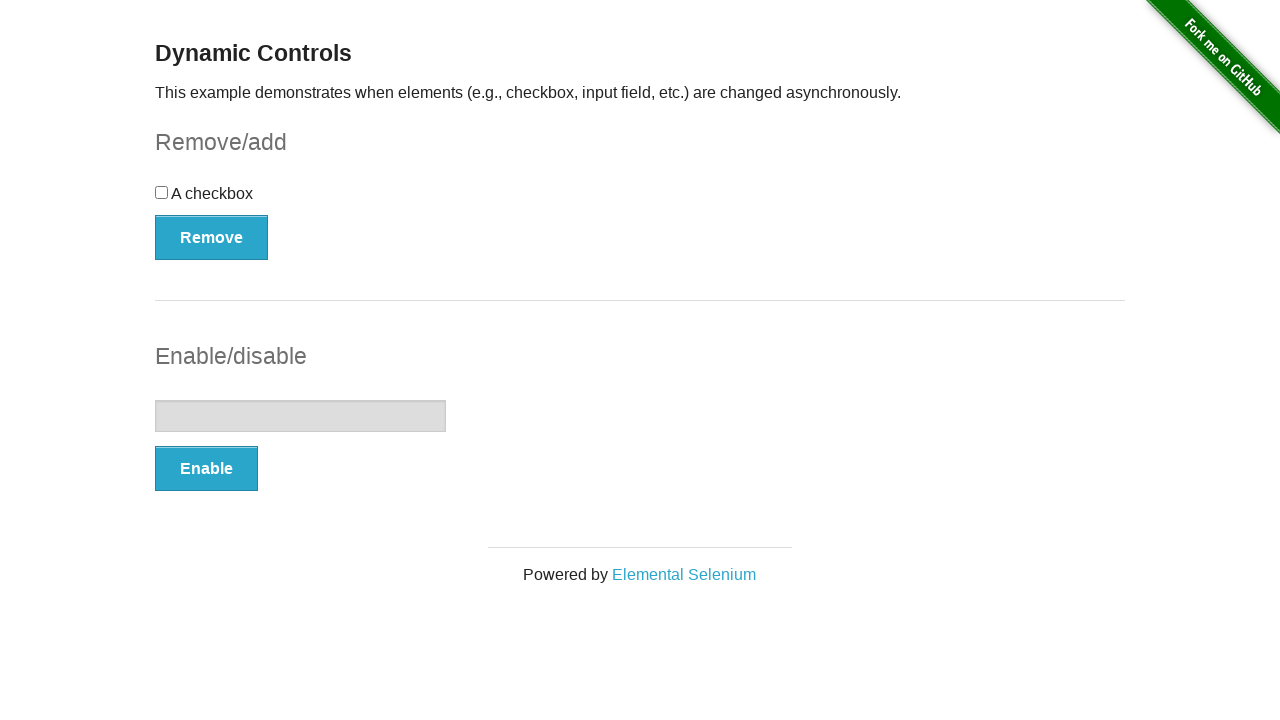

Clicked Remove button to remove checkbox at (212, 237) on button:has-text('Remove')
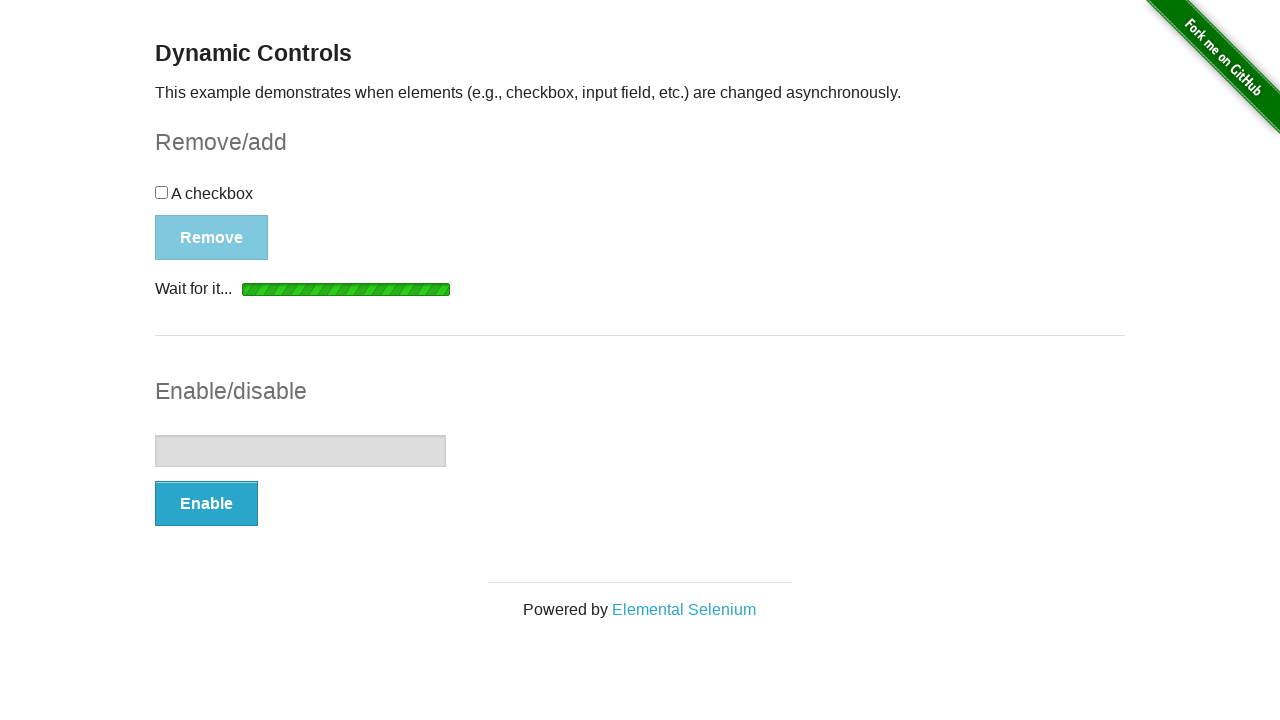

Waited for 'It's gone!' confirmation message
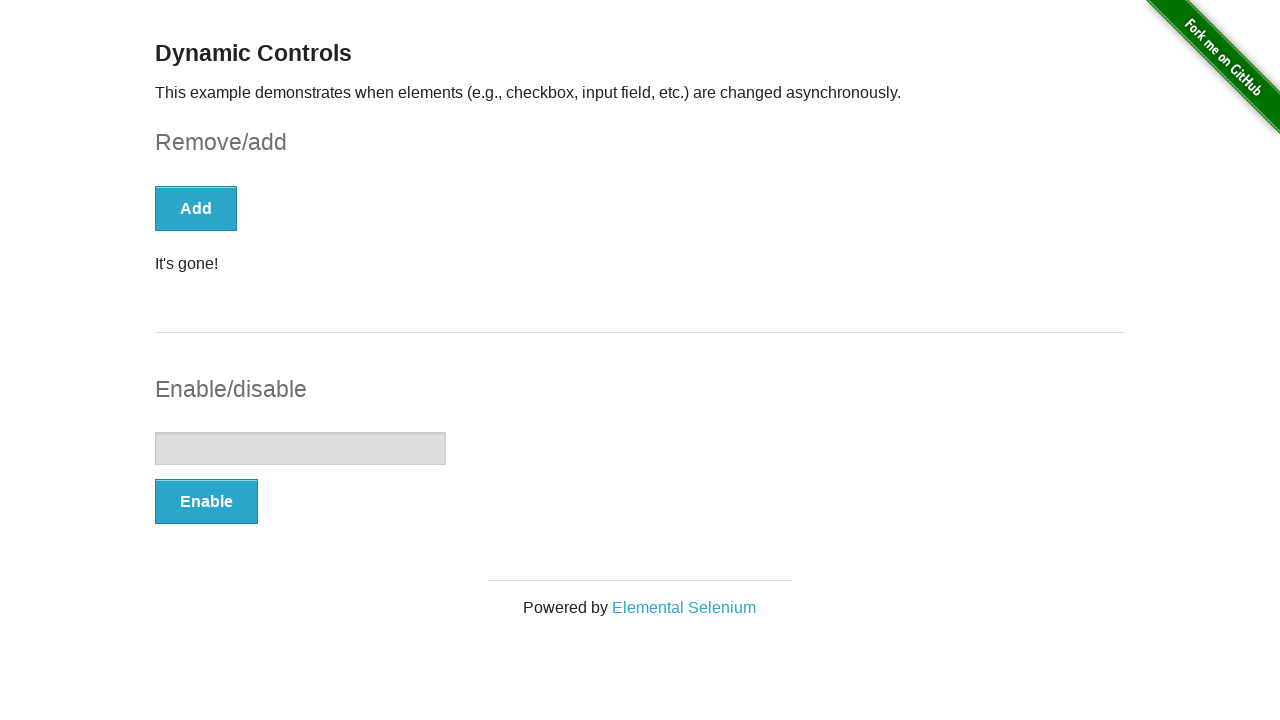

Verified checkbox is no longer visible
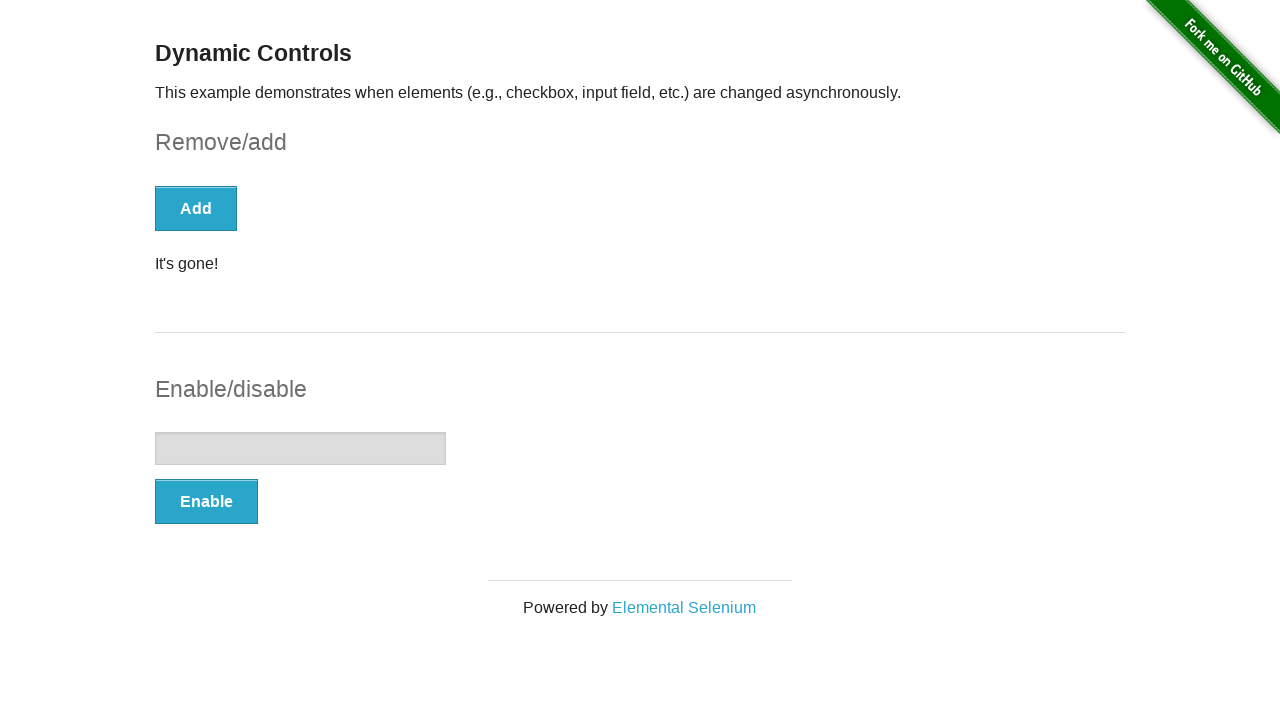

Located input field element
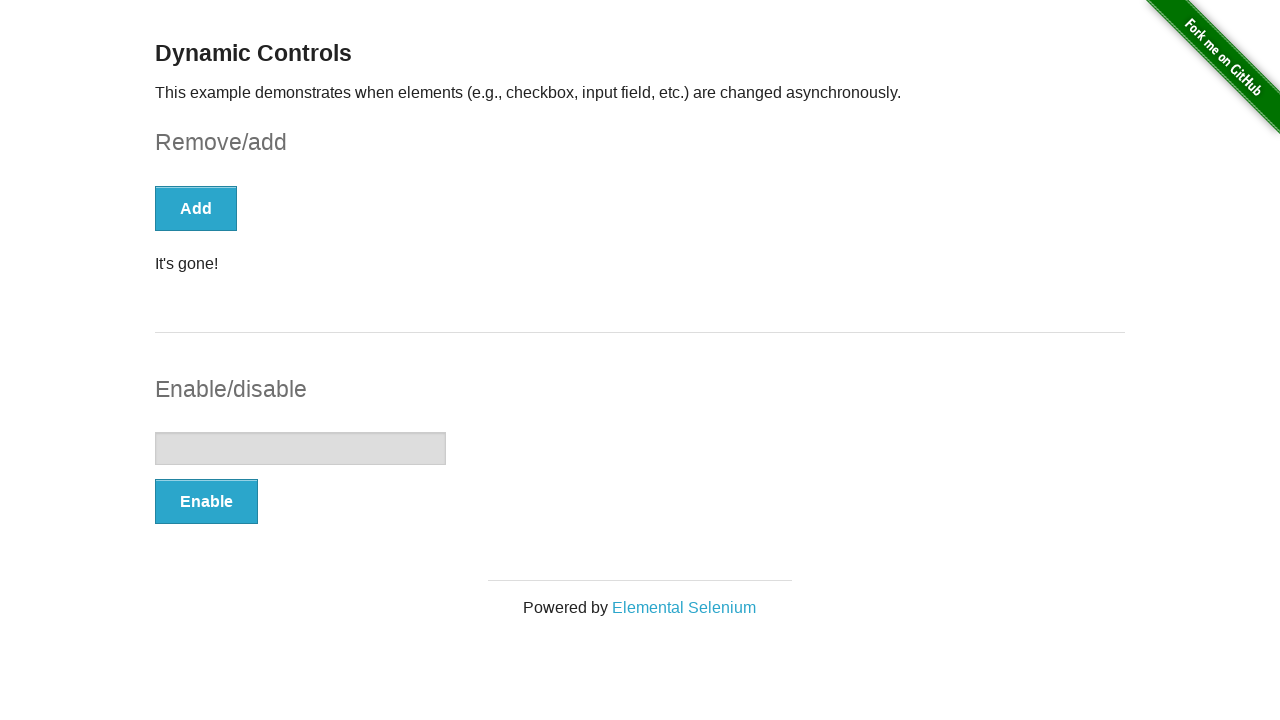

Verified input field is initially disabled
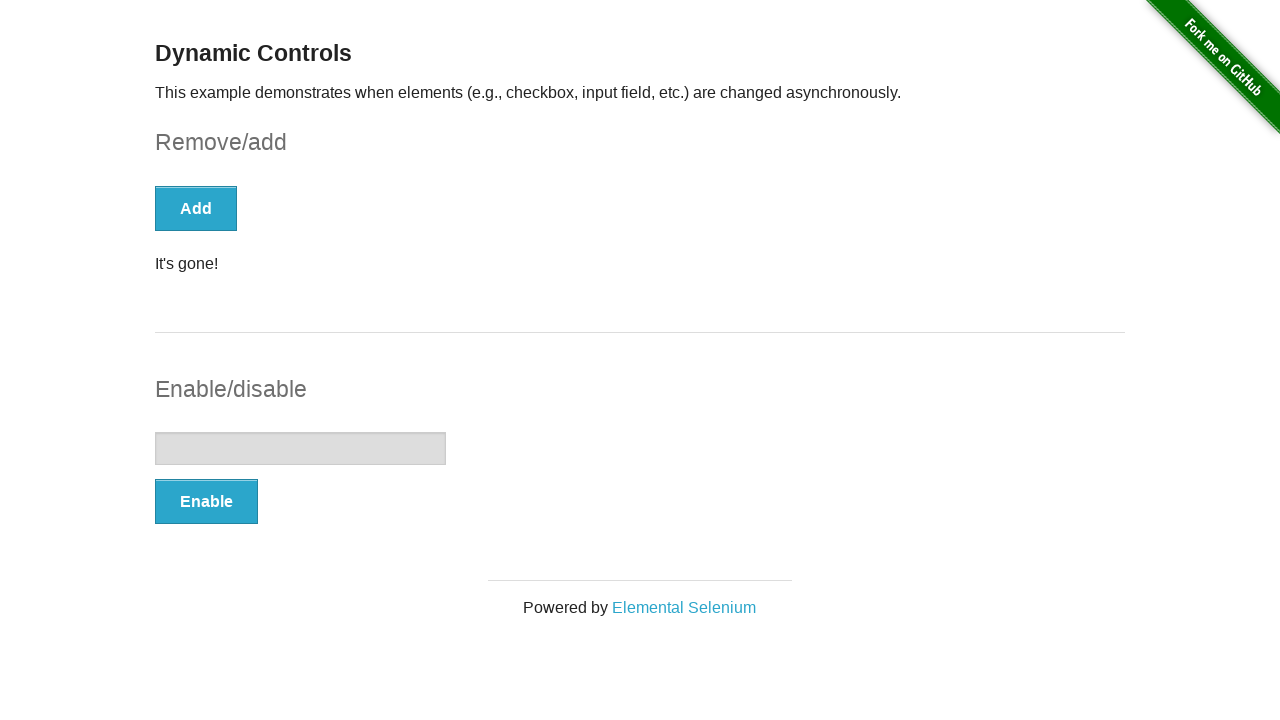

Clicked Enable button to enable input field at (206, 501) on button:has-text('Enable')
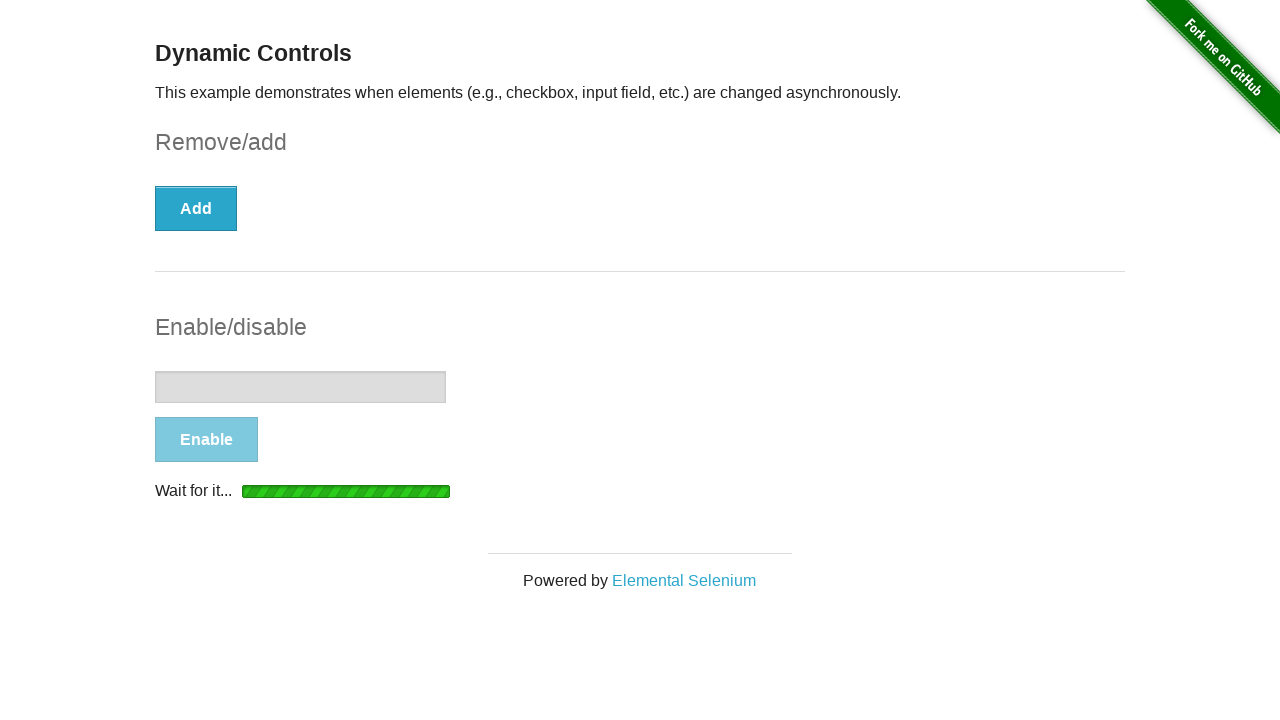

Waited for 'It's enabled!' confirmation message
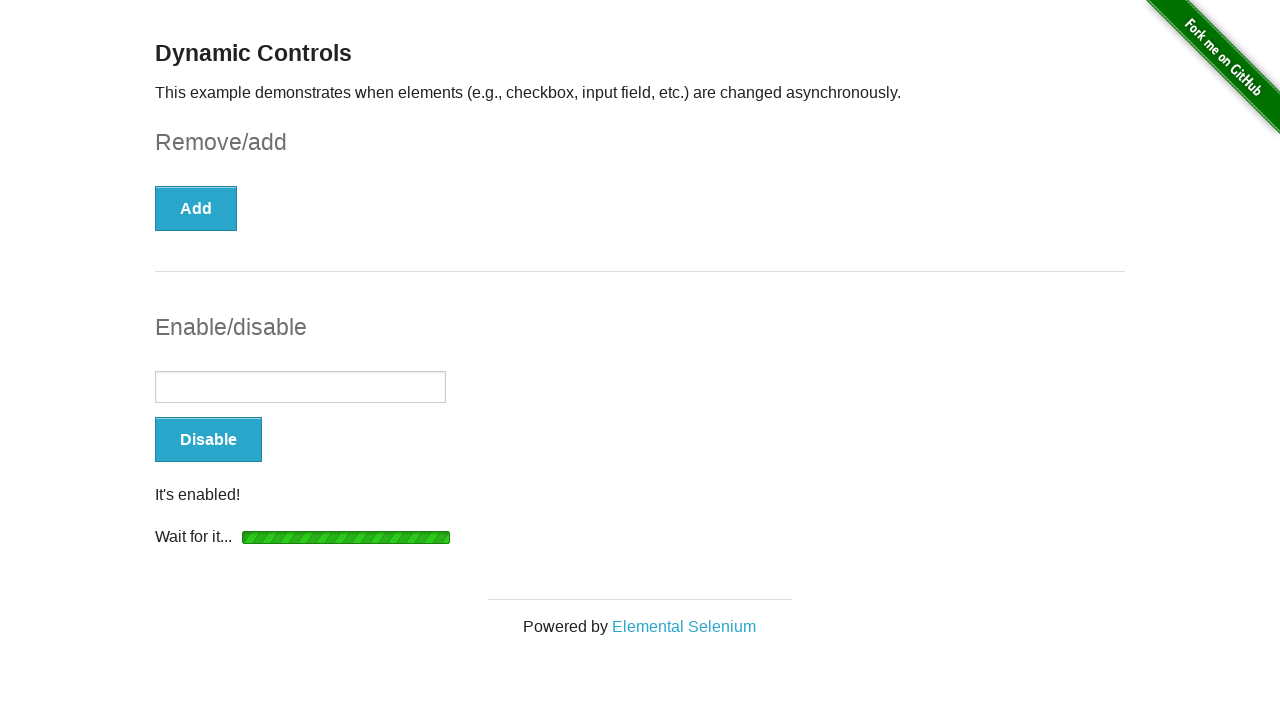

Verified input field is now enabled
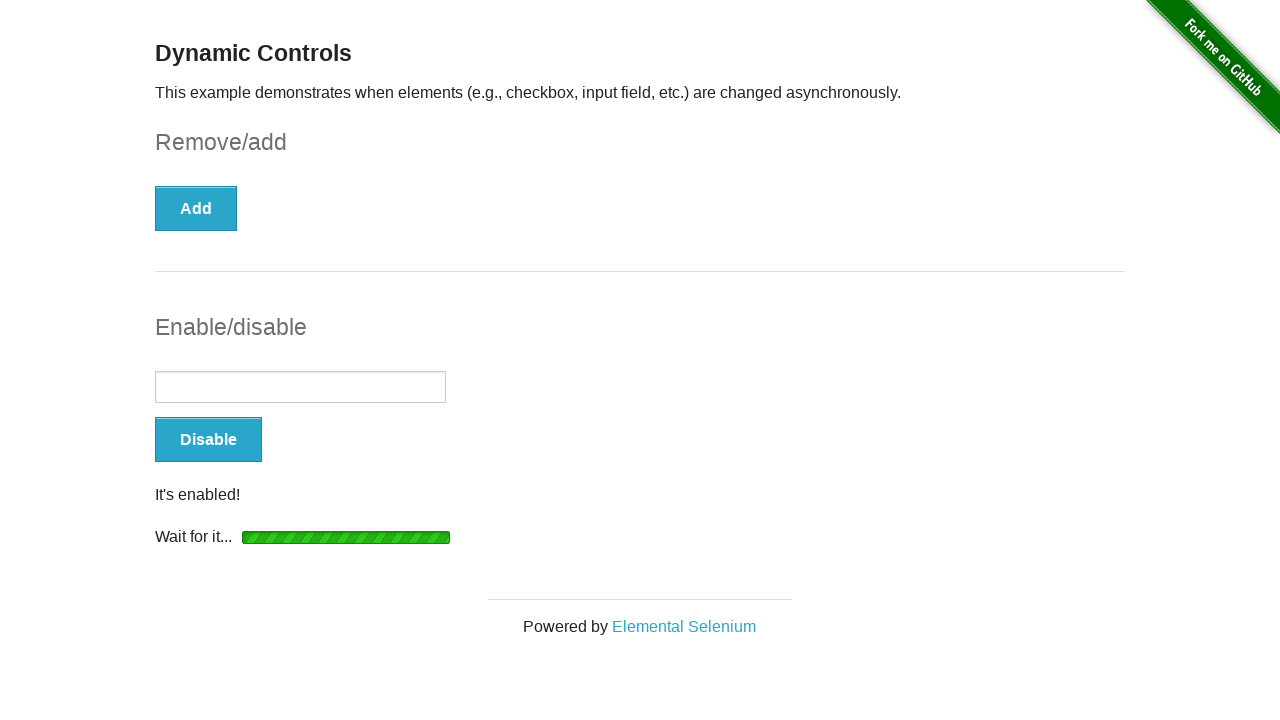

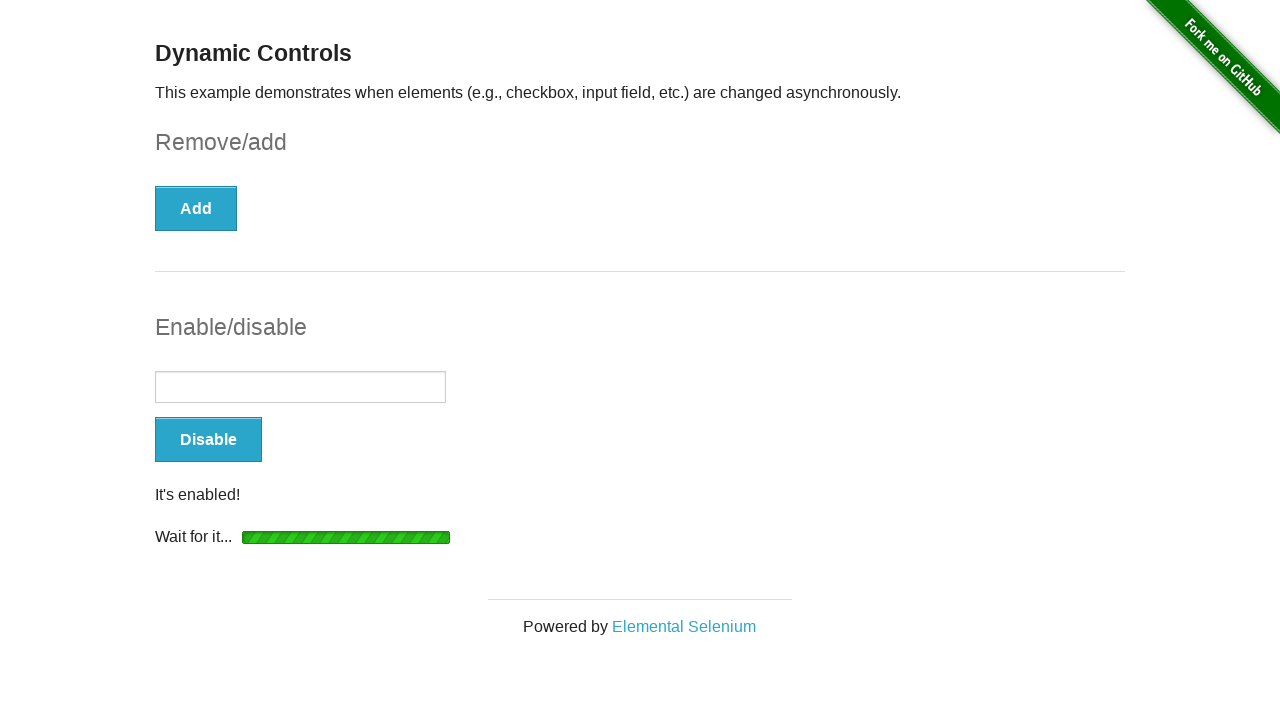